Tests dynamic table functionality by inputting JSON data and verifying the table updates correctly with the provided data

Starting URL: https://testpages.herokuapp.com/styled/tag/dynamic-table.html

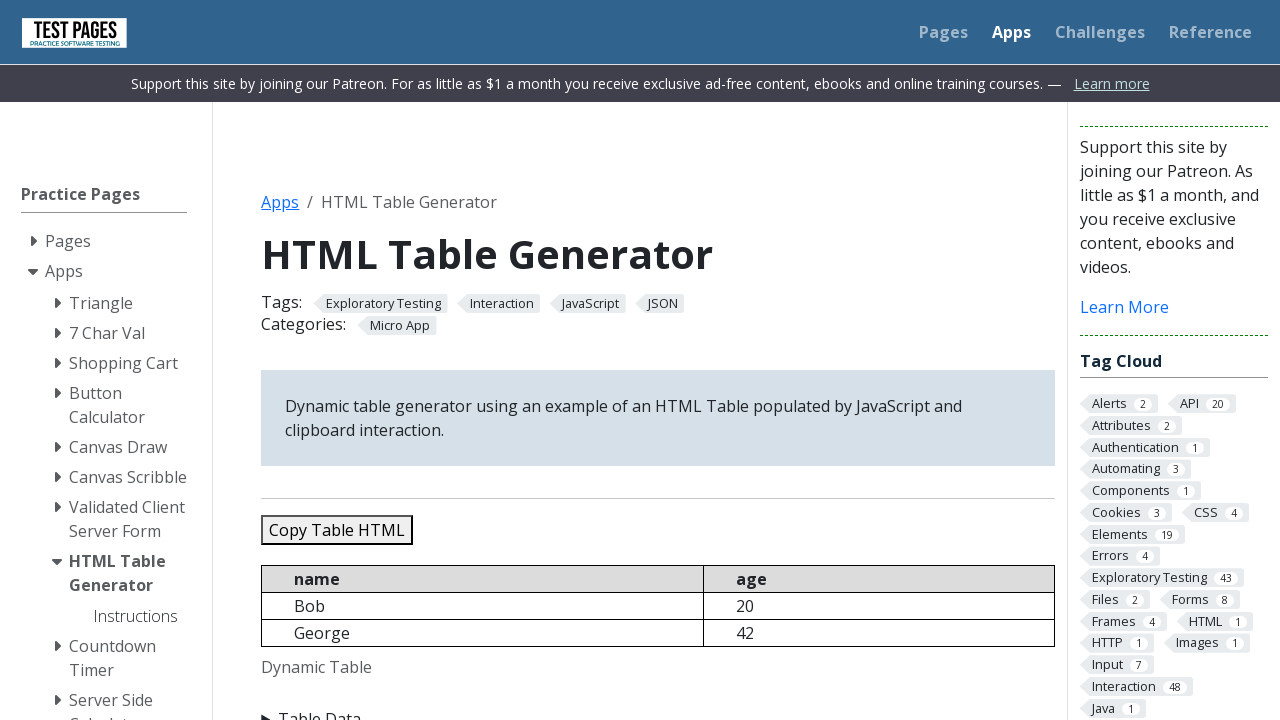

Clicked to expand the Table Data section at (658, 708) on xpath=//summary[contains(text(),'Table Data')]
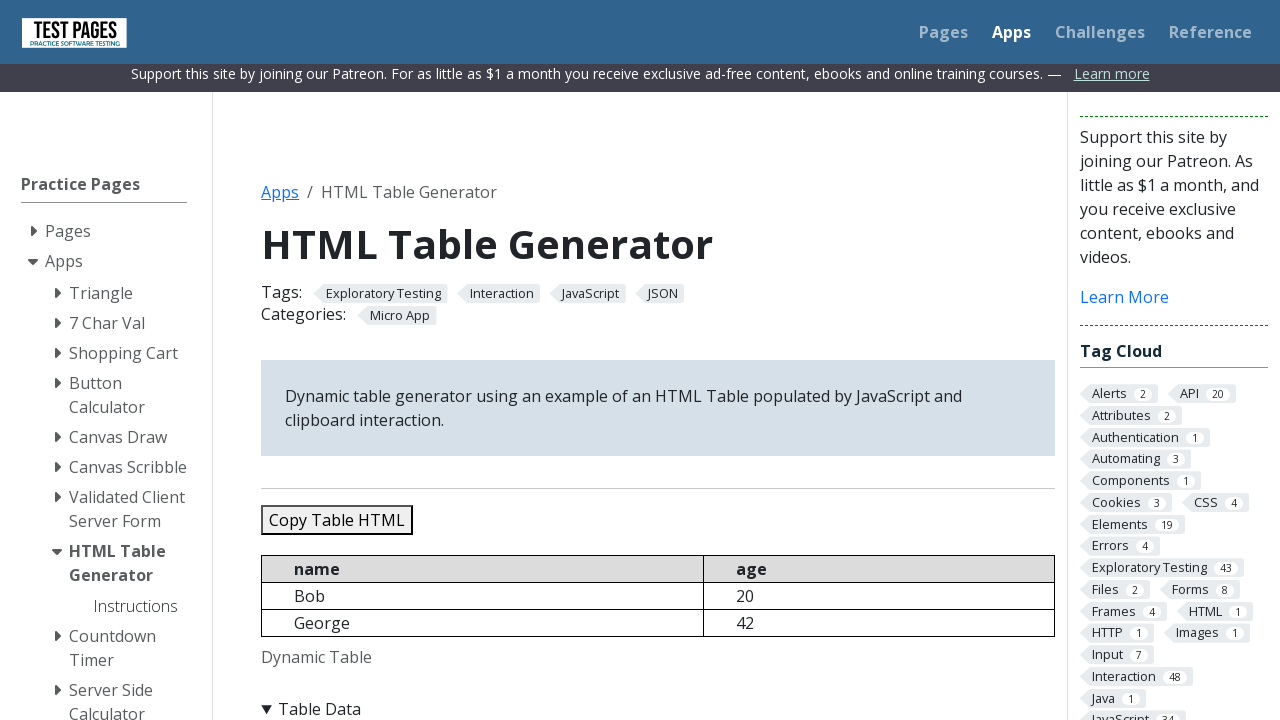

Clicked on the JSON data text area at (658, 360) on #jsondata
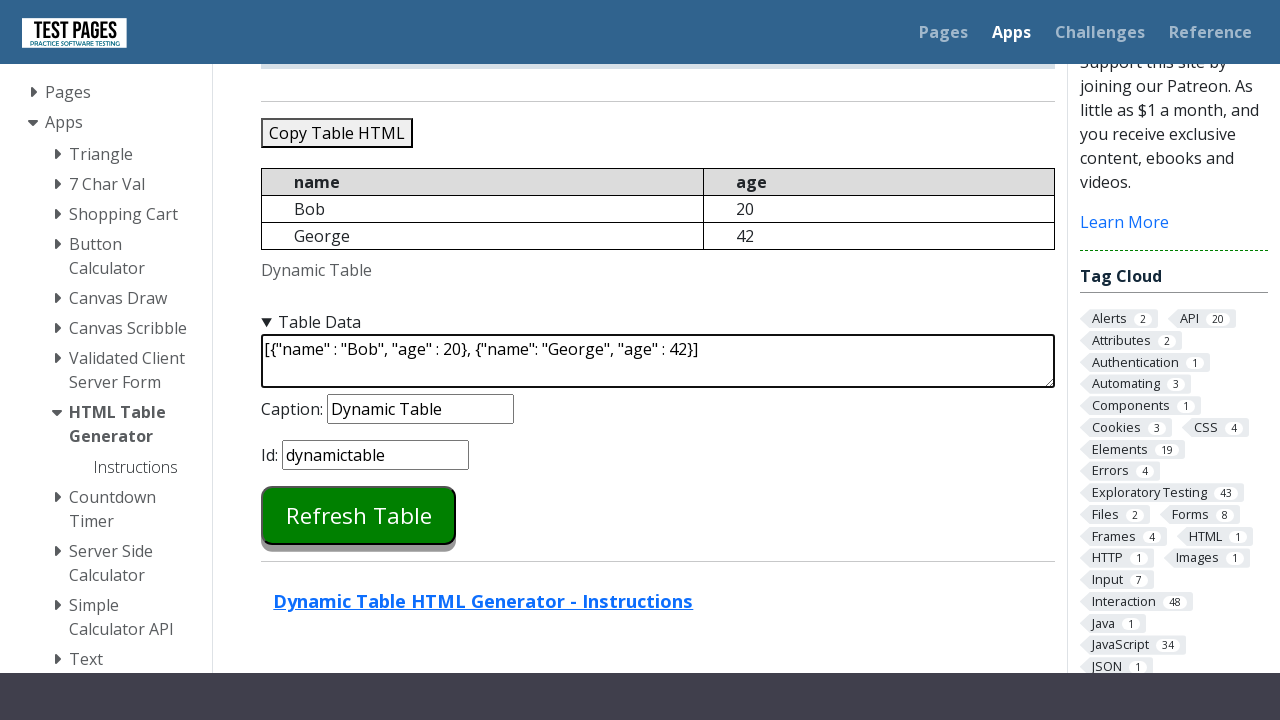

Selected all text in the text area using Ctrl+A
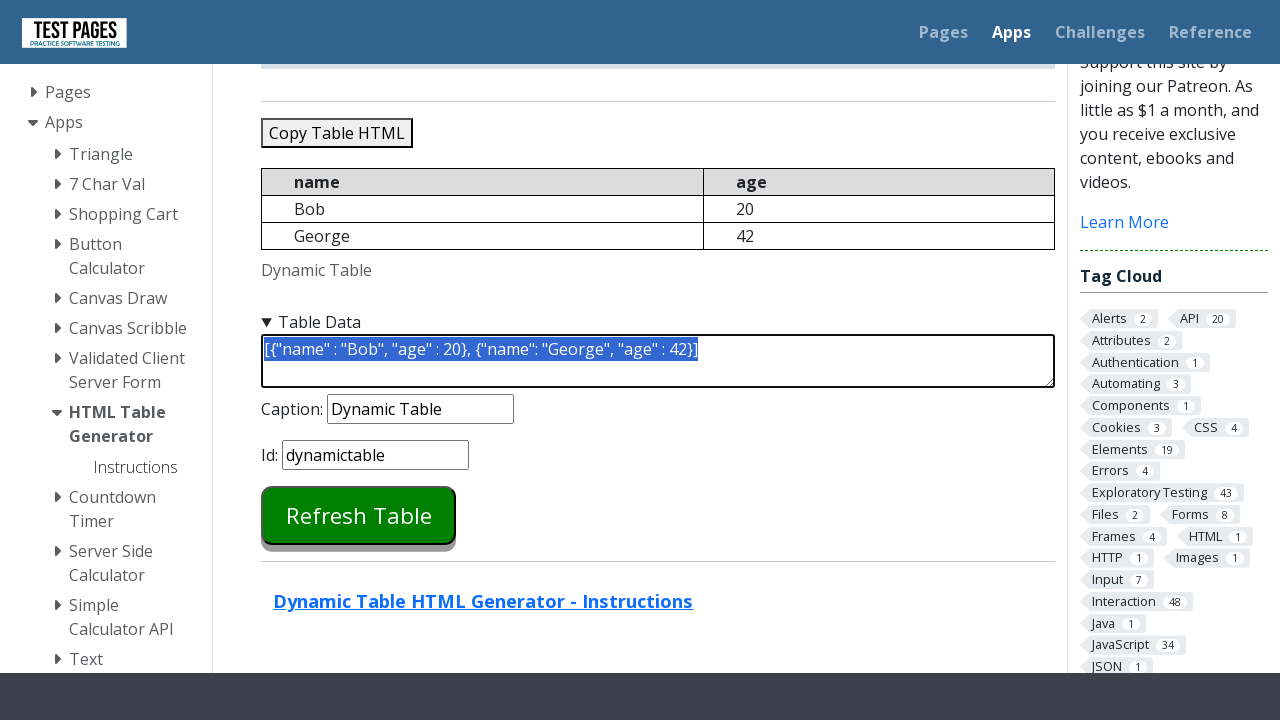

Filled the text area with JSON test data containing 5 records on #jsondata
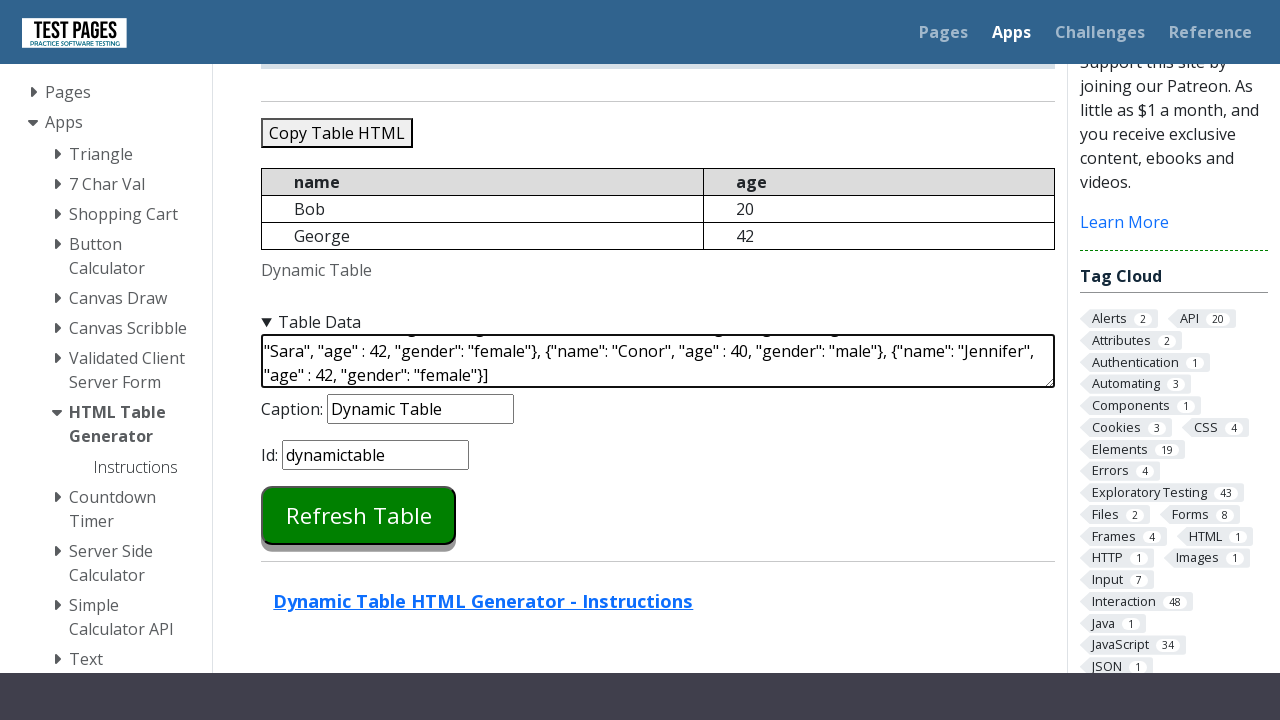

Clicked the refresh table button to update the dynamic table at (359, 515) on #refreshtable
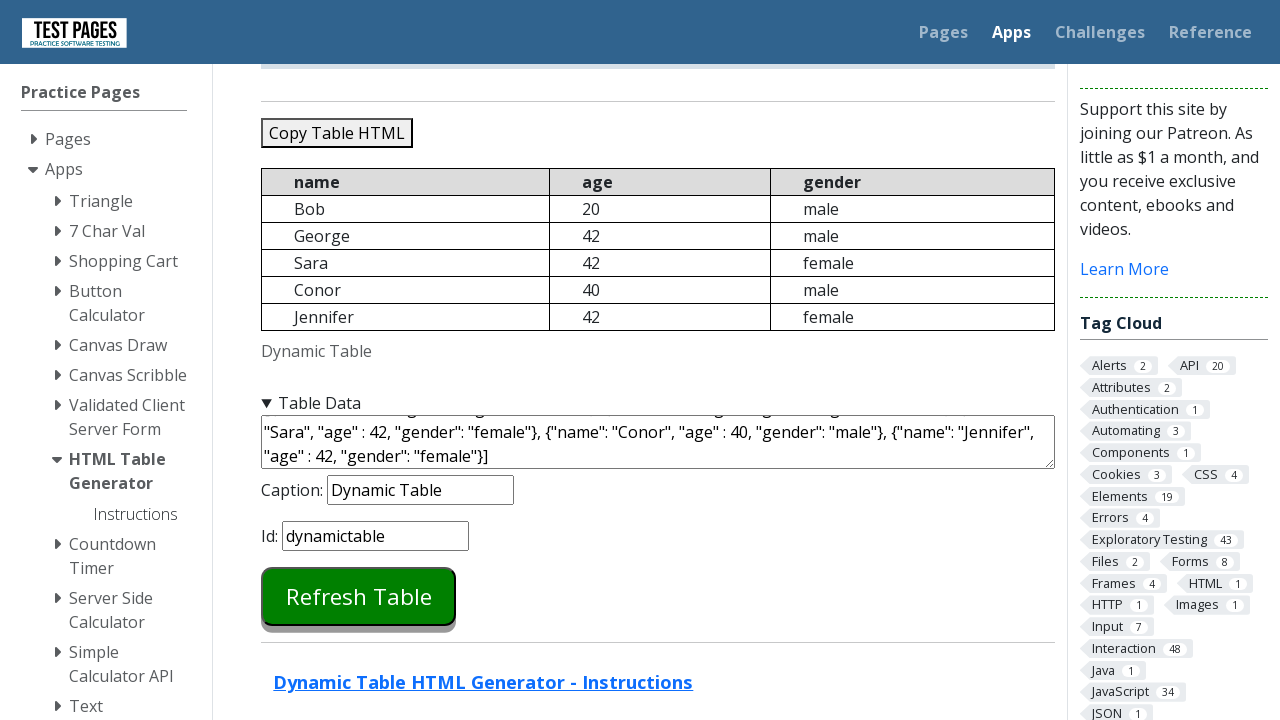

Table rows loaded and became visible
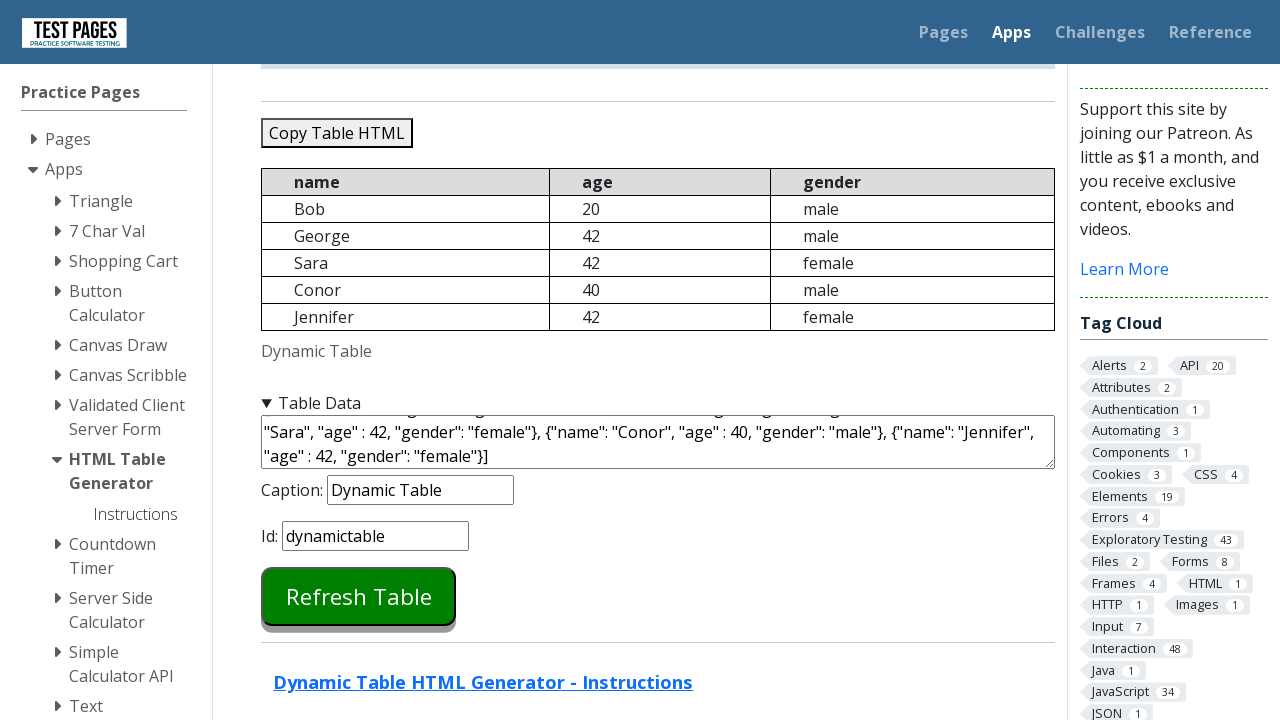

Counted table rows: 6 rows found
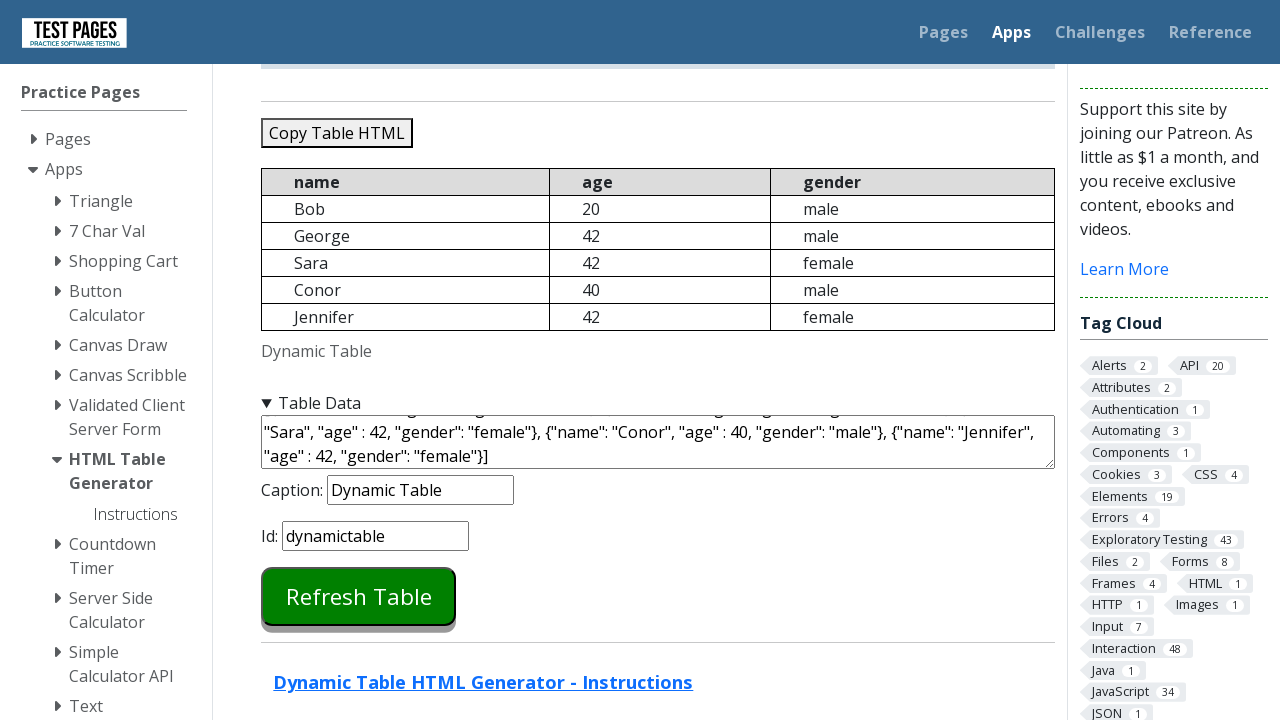

Verified table contains exactly 6 rows (1 header + 5 data rows)
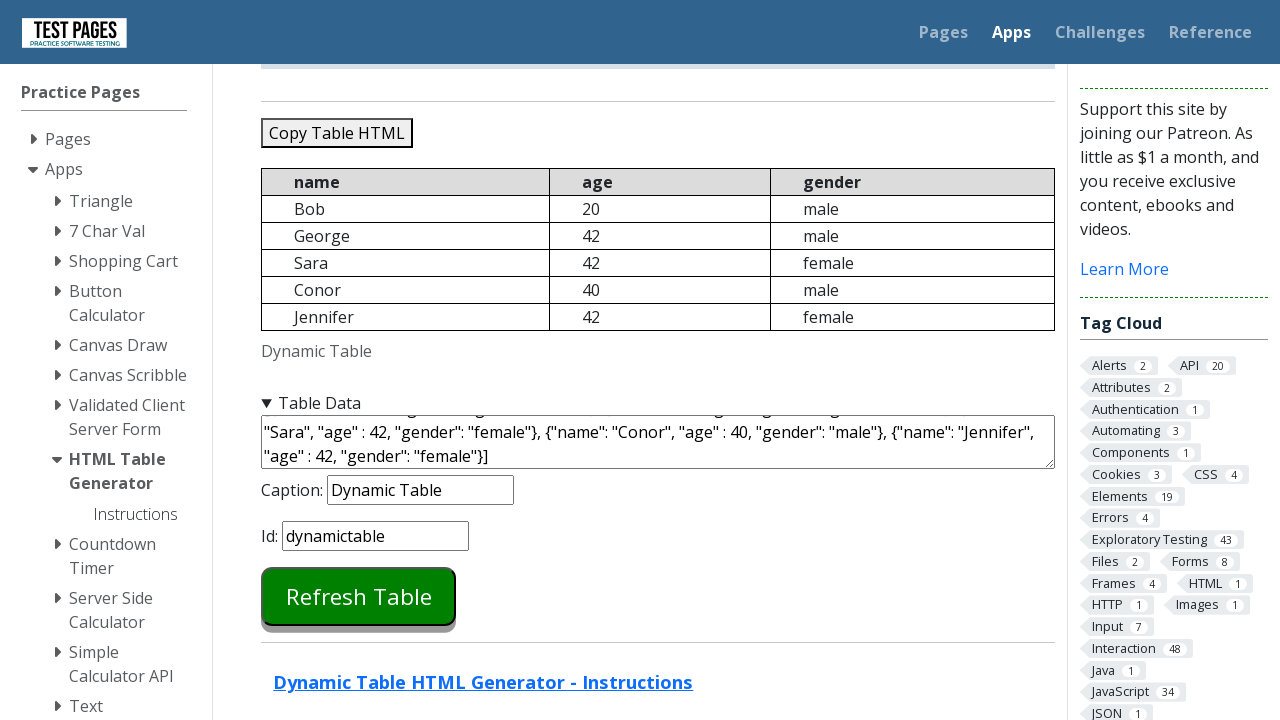

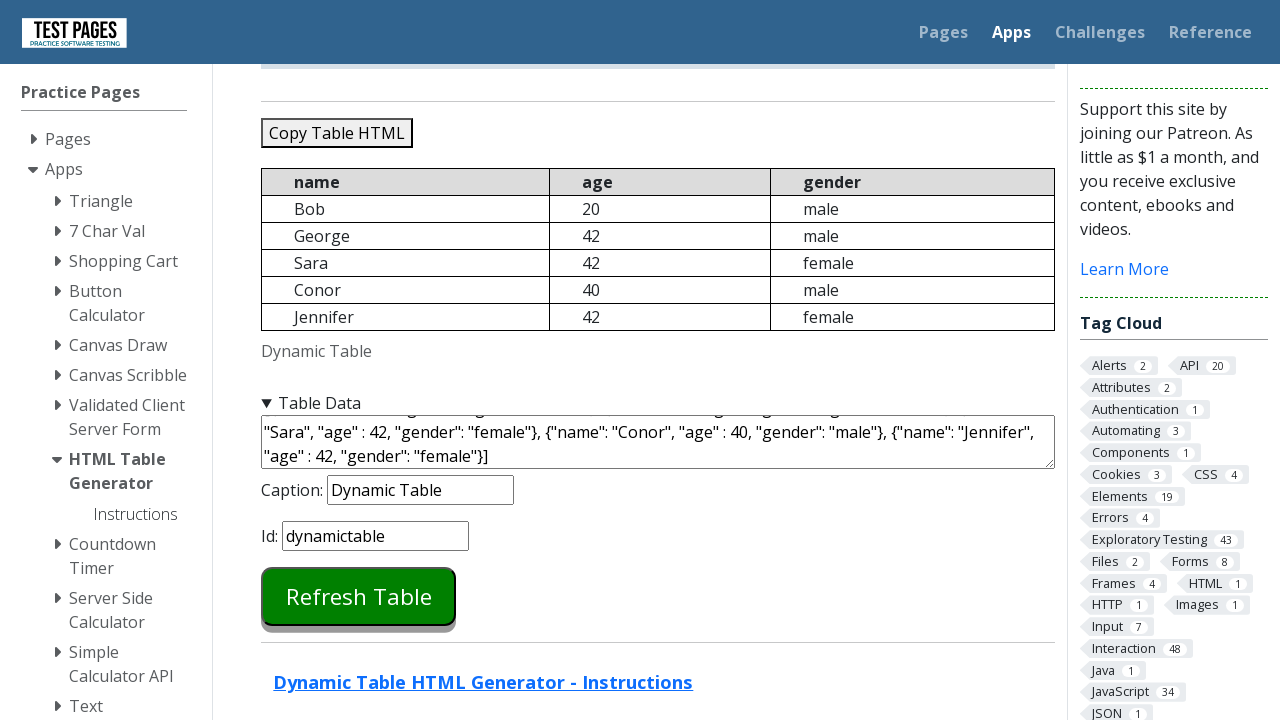